Tests the range slider by dragging the thumb to different positions

Starting URL: https://bonigarcia.dev/selenium-webdriver-java/web-form.html

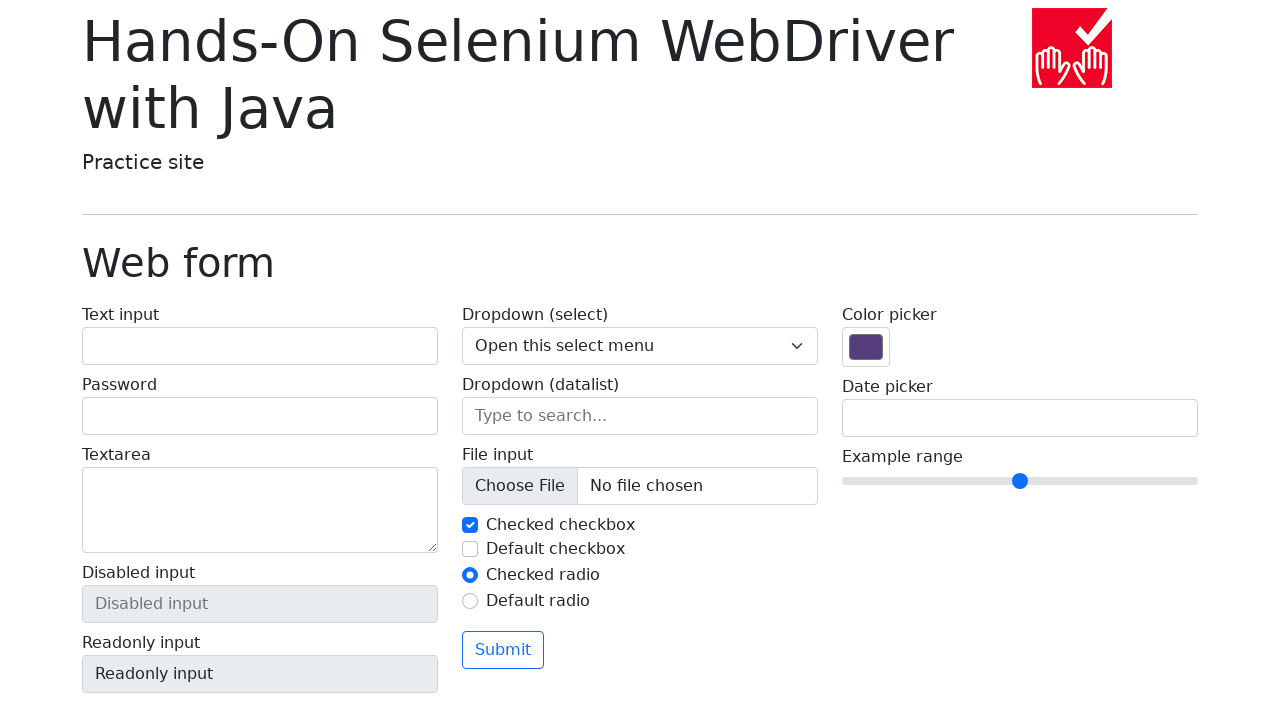

Located the range slider input element
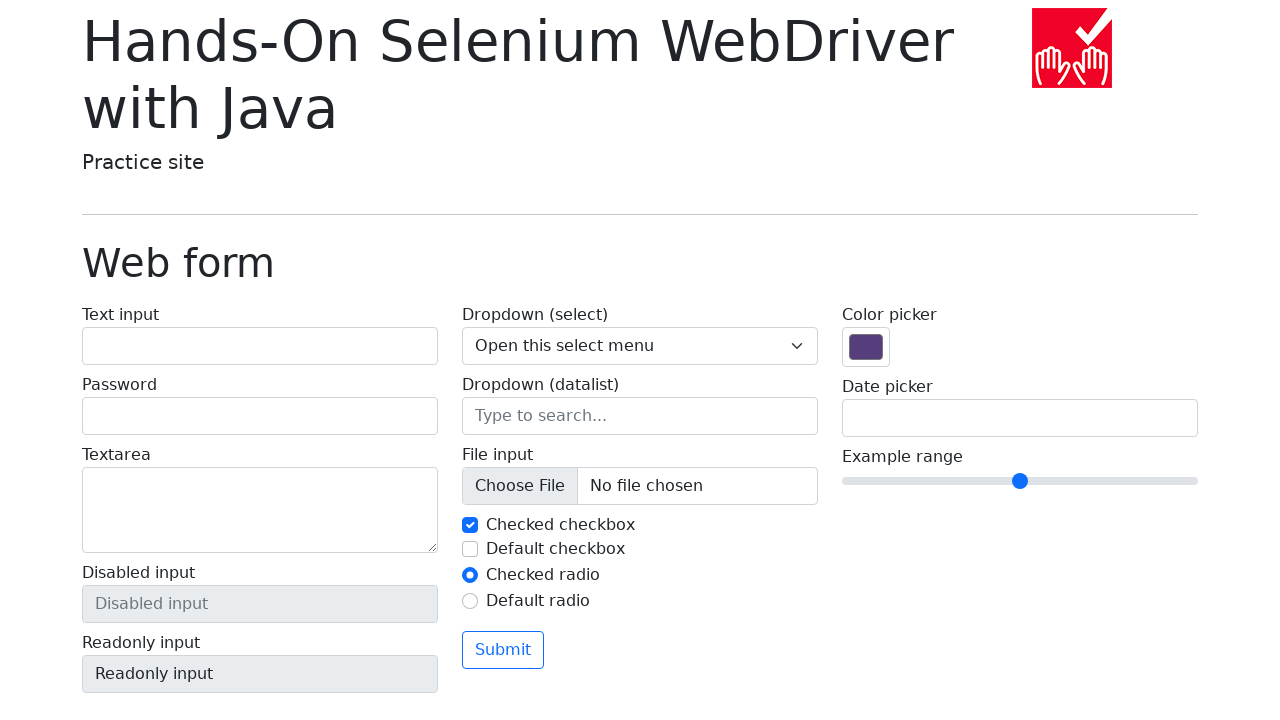

Set range slider value to 8 using JavaScript
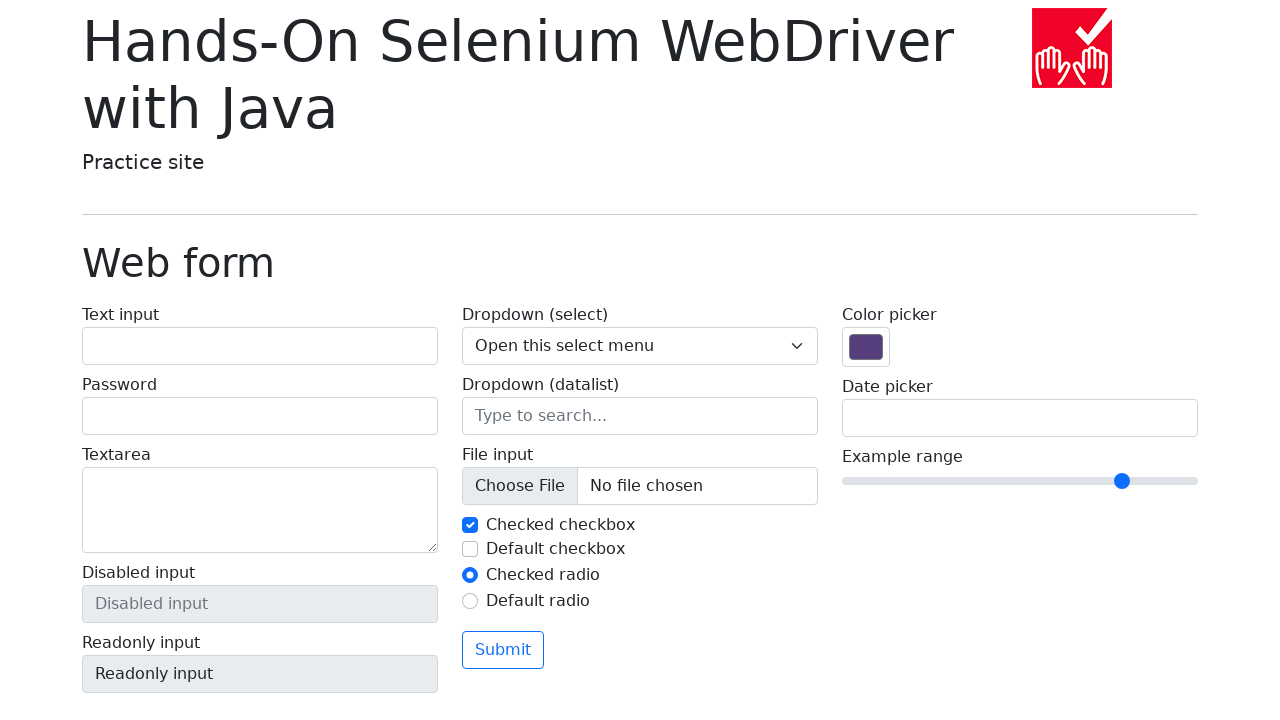

Triggered input event on range slider to confirm value change
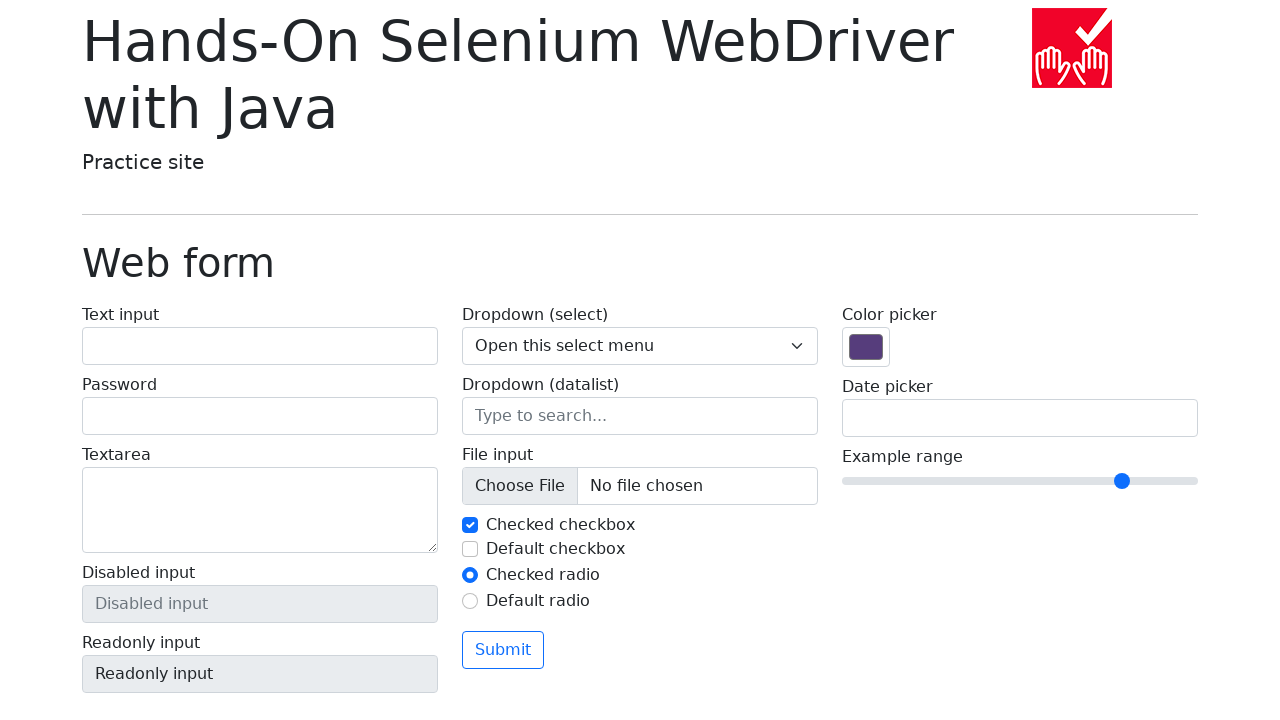

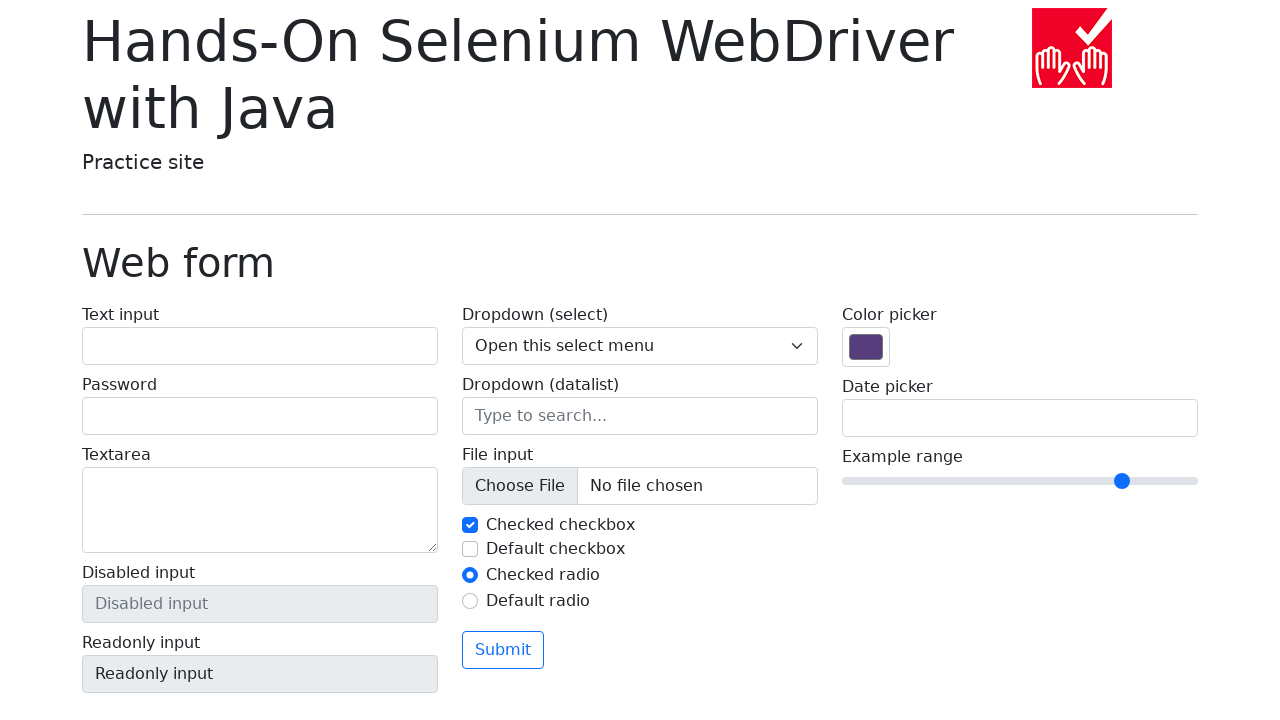